Tests displaying all items by clicking the All filter after viewing other filters

Starting URL: https://demo.playwright.dev/todomvc

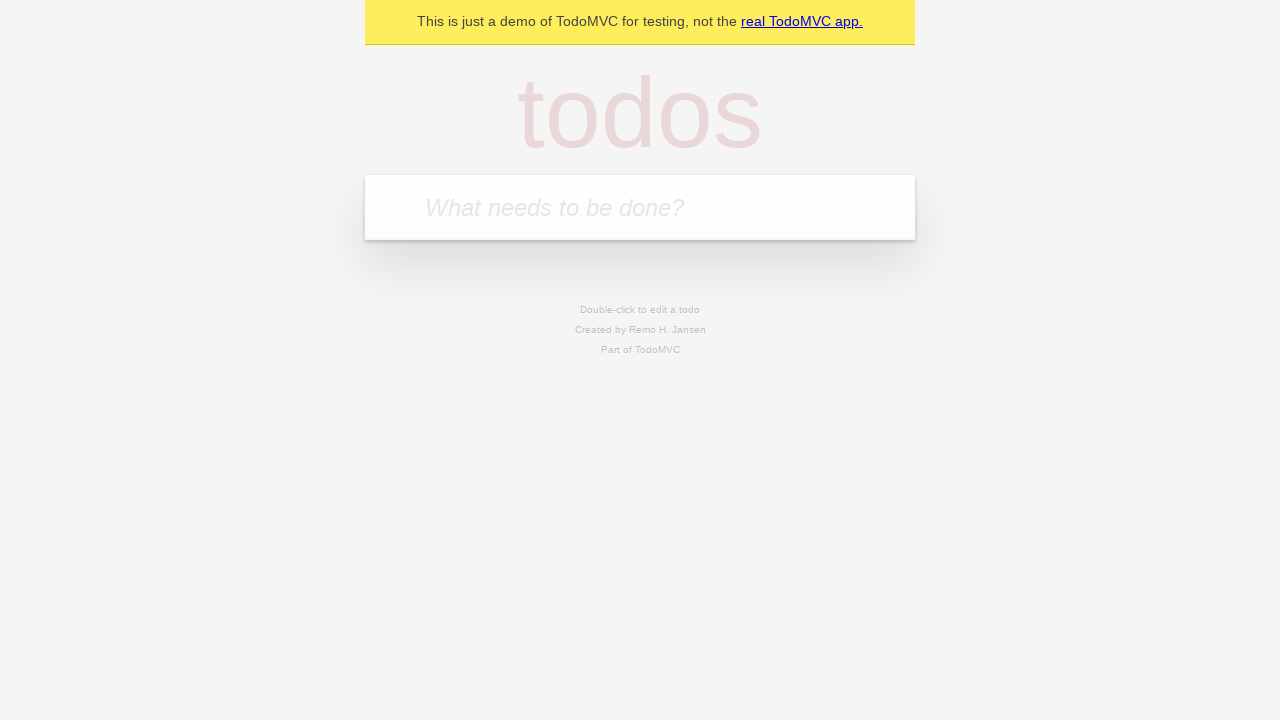

Filled todo input with 'buy some cheese' on internal:attr=[placeholder="What needs to be done?"i]
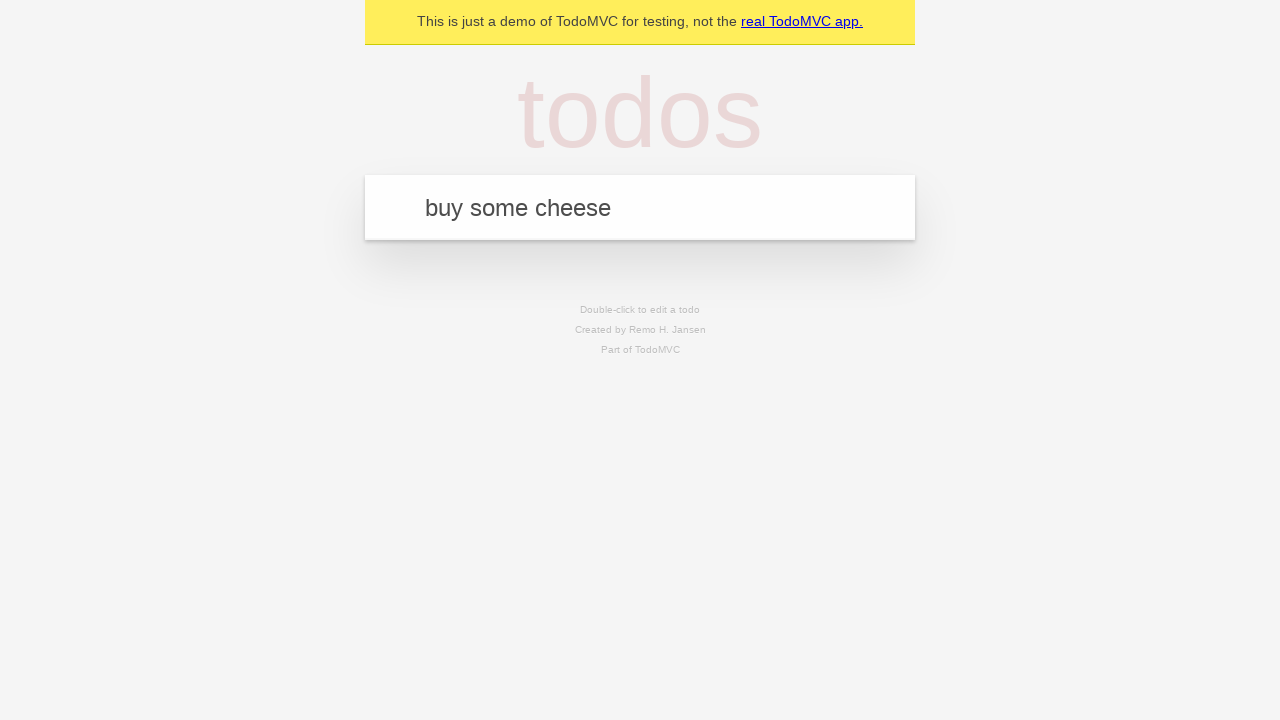

Pressed Enter to add first todo on internal:attr=[placeholder="What needs to be done?"i]
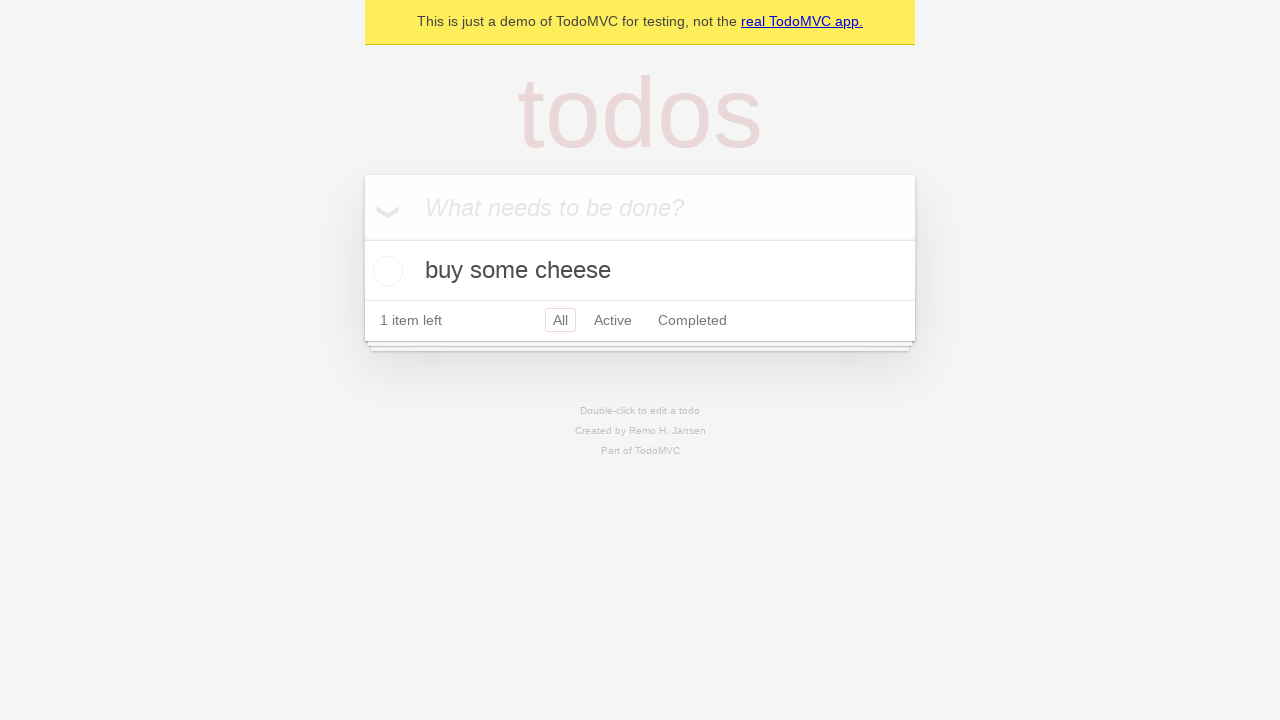

Filled todo input with 'feed the cat' on internal:attr=[placeholder="What needs to be done?"i]
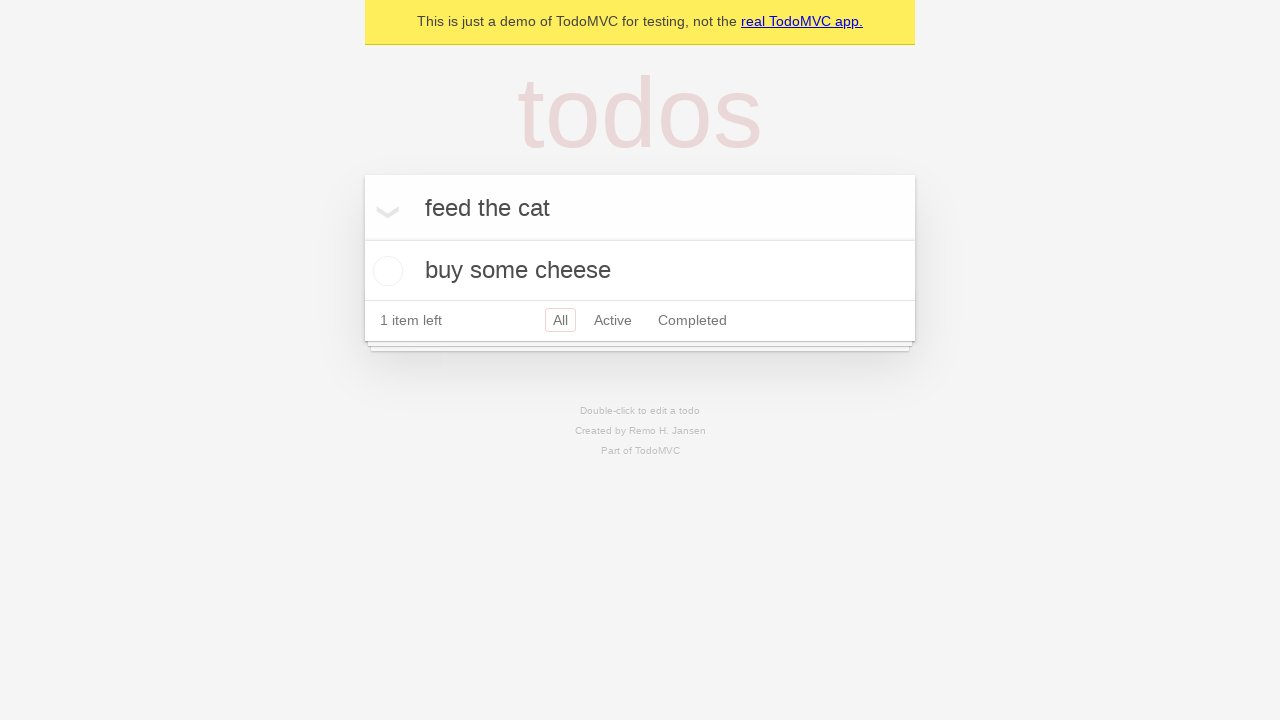

Pressed Enter to add second todo on internal:attr=[placeholder="What needs to be done?"i]
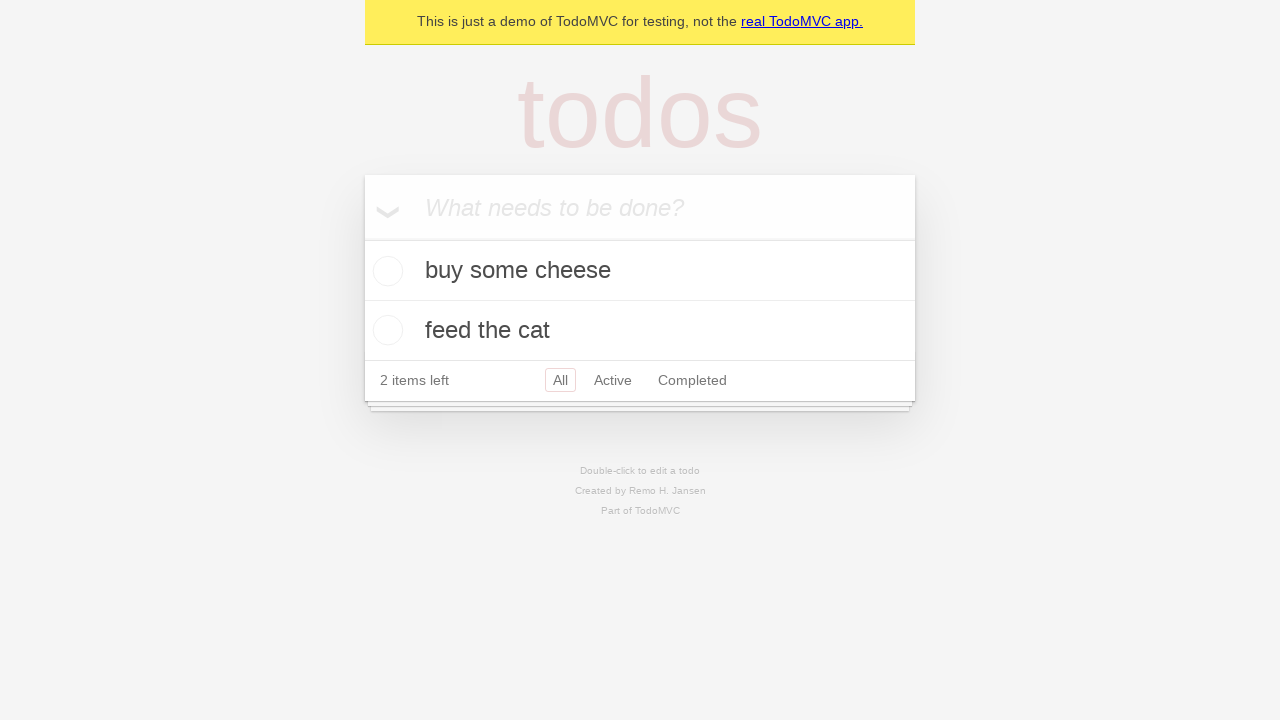

Filled todo input with 'book a doctors appointment' on internal:attr=[placeholder="What needs to be done?"i]
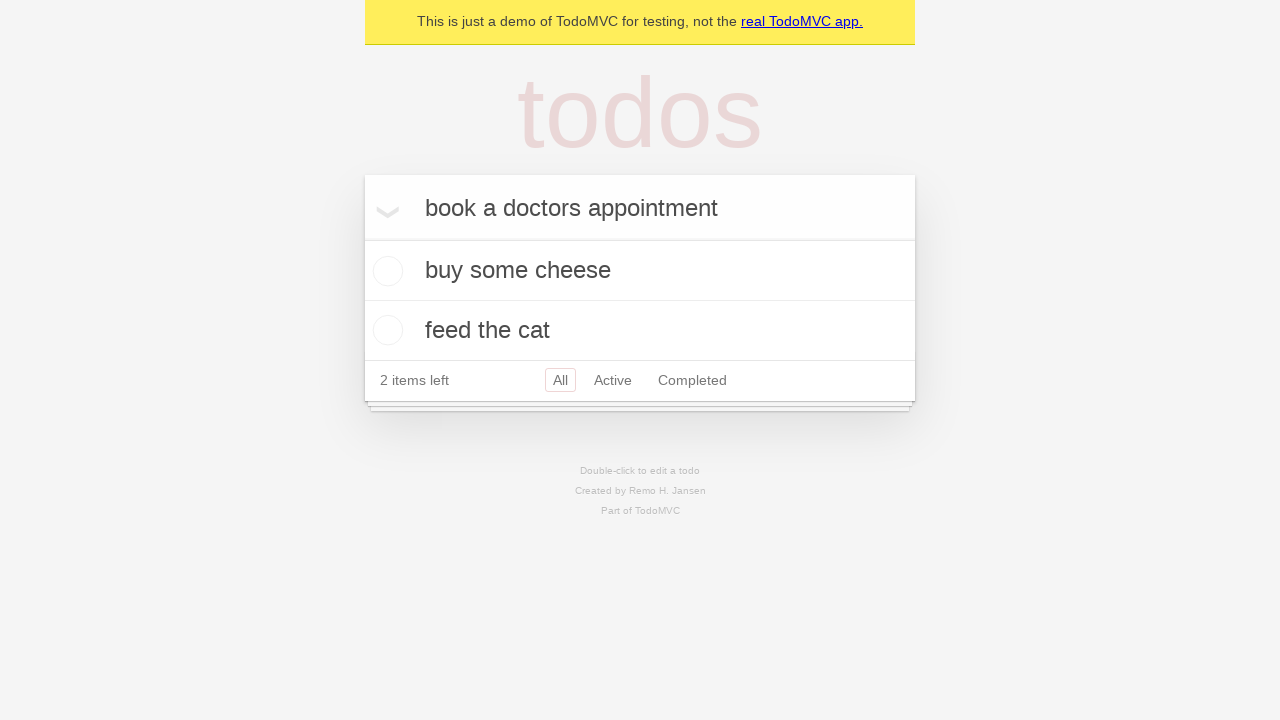

Pressed Enter to add third todo on internal:attr=[placeholder="What needs to be done?"i]
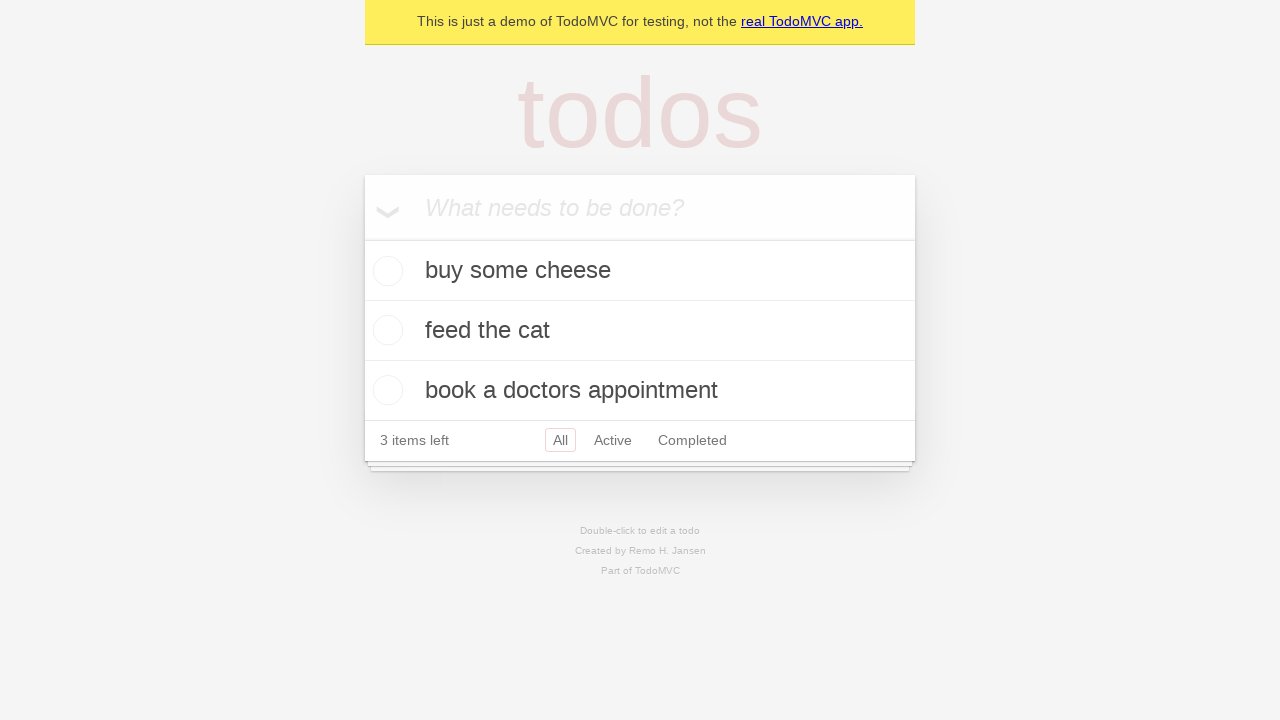

Checked the second todo item at (385, 330) on internal:testid=[data-testid="todo-item"s] >> nth=1 >> internal:role=checkbox
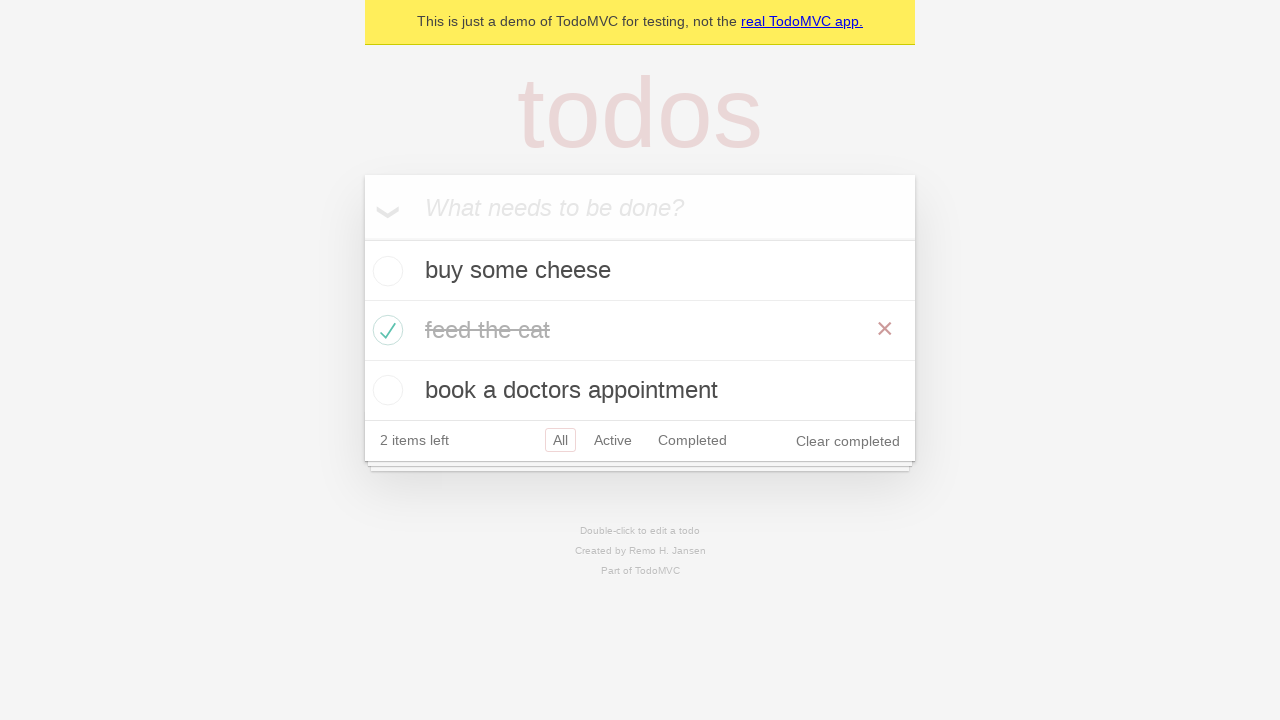

Clicked Active filter at (613, 440) on internal:role=link[name="Active"i]
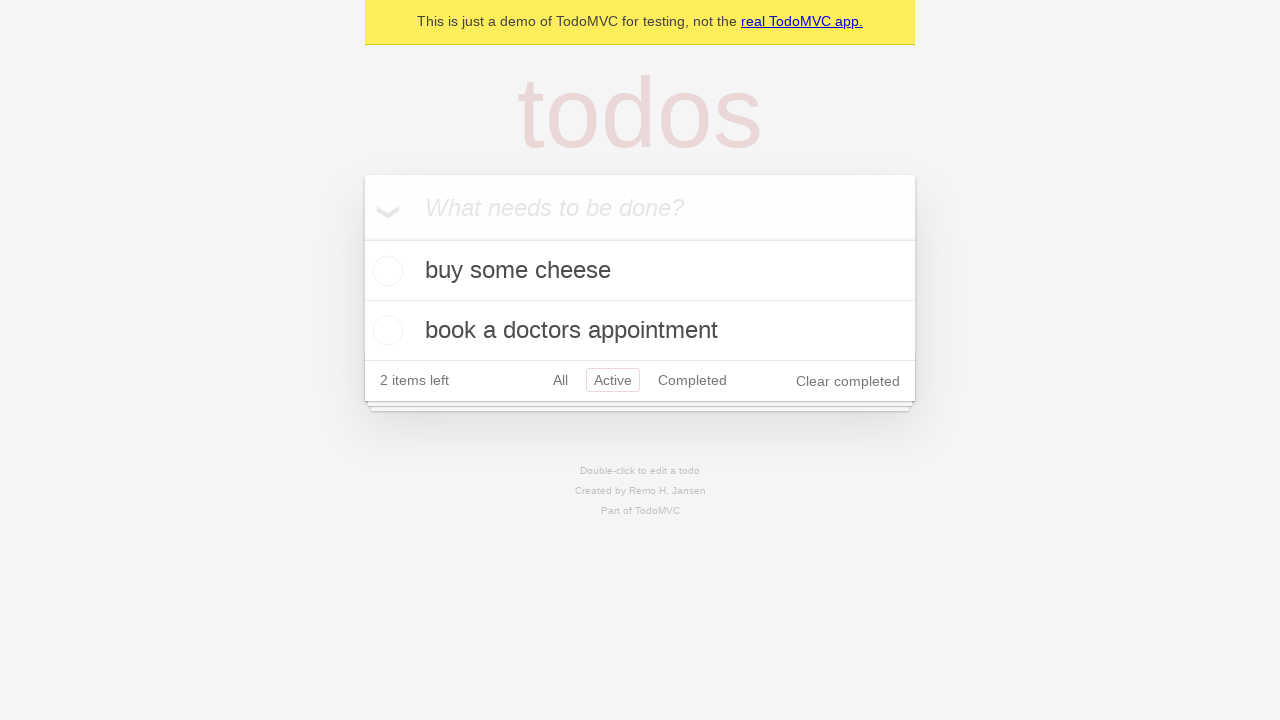

Clicked Completed filter at (692, 380) on internal:role=link[name="Completed"i]
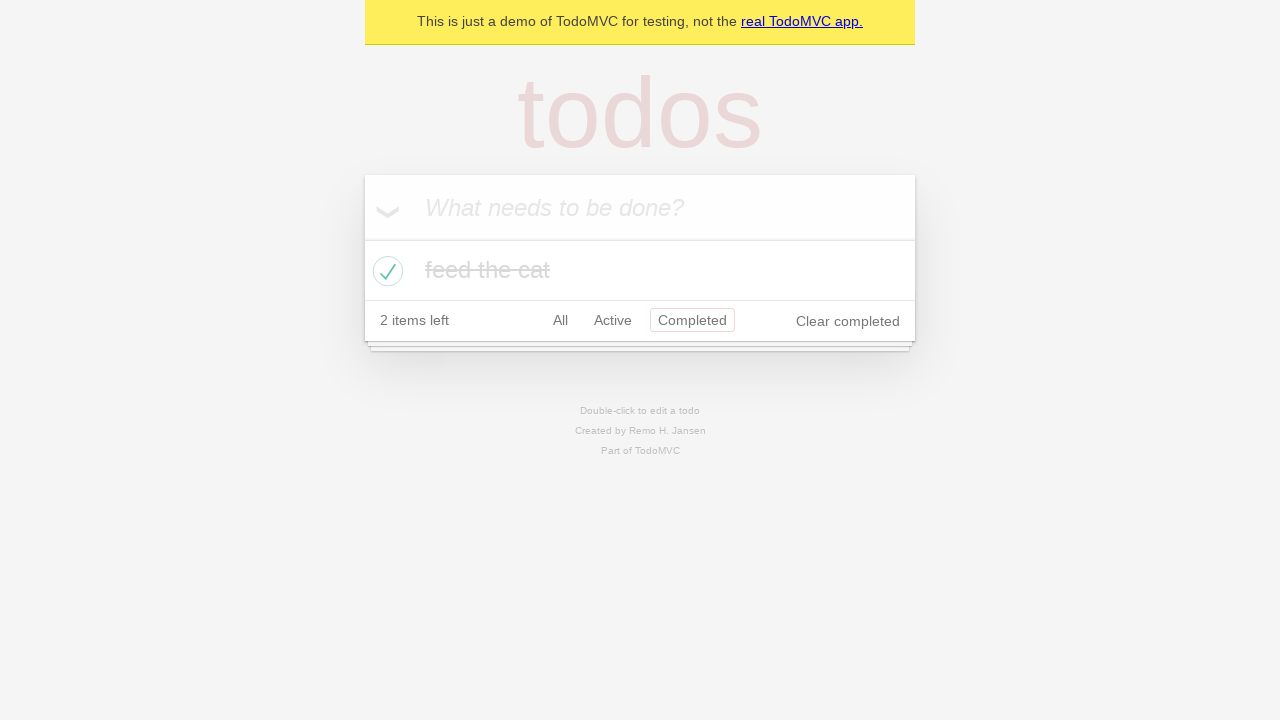

Clicked All filter to display all items at (560, 320) on internal:role=link[name="All"i]
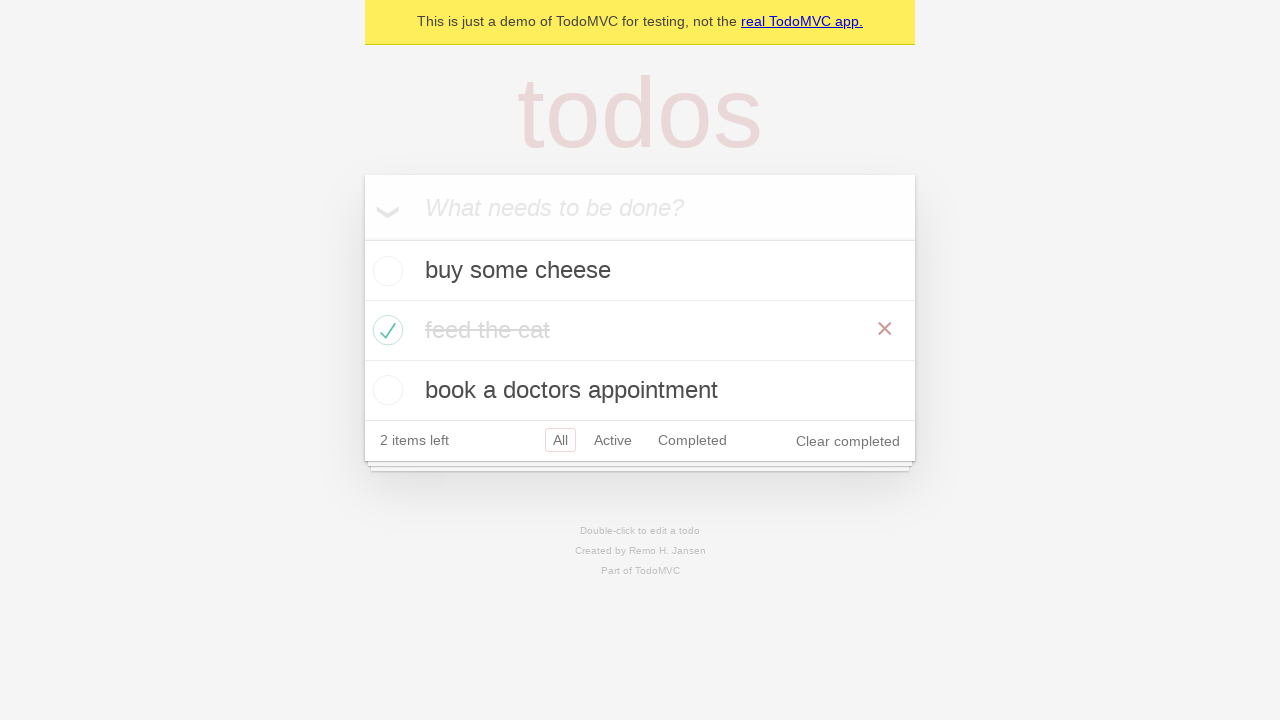

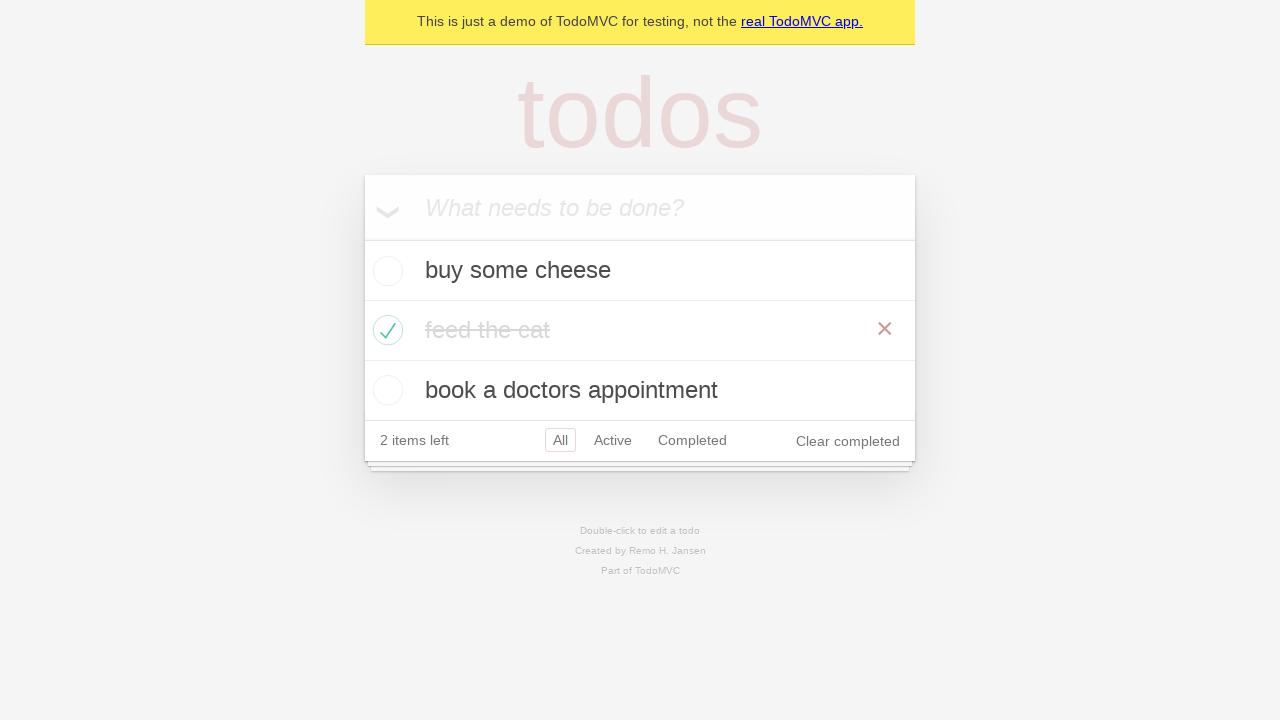